Tests multiple window handling by clicking a link that opens a new window, then switching to that new window and verifying navigation

Starting URL: https://the-internet.herokuapp.com/windows

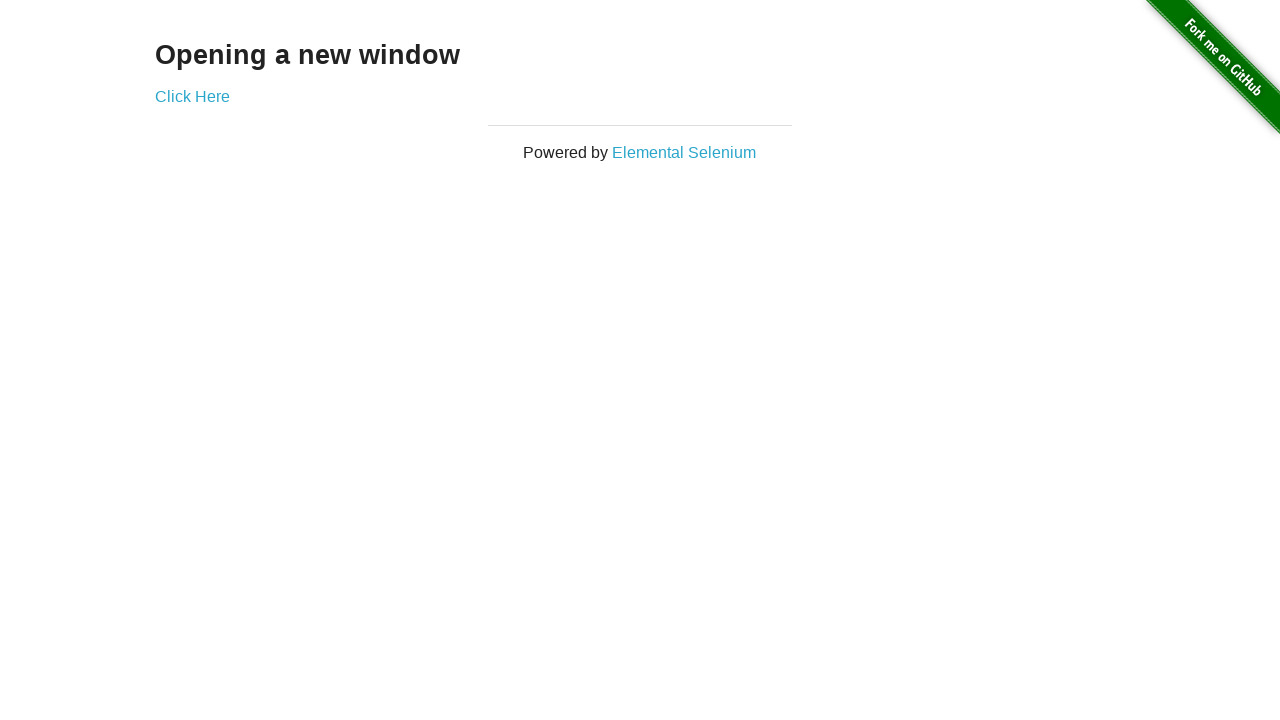

Printed current URL before clicking link
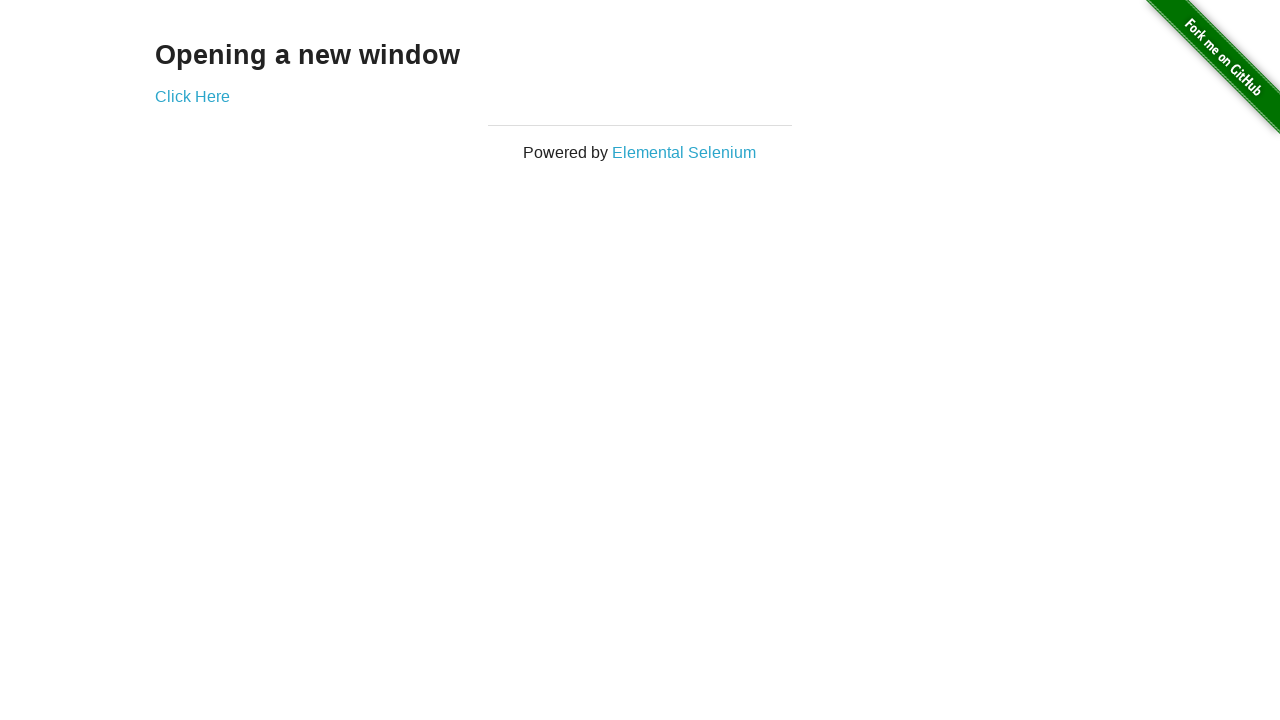

Clicked 'Click Here' link to open new window at (192, 96) on text=Click Here
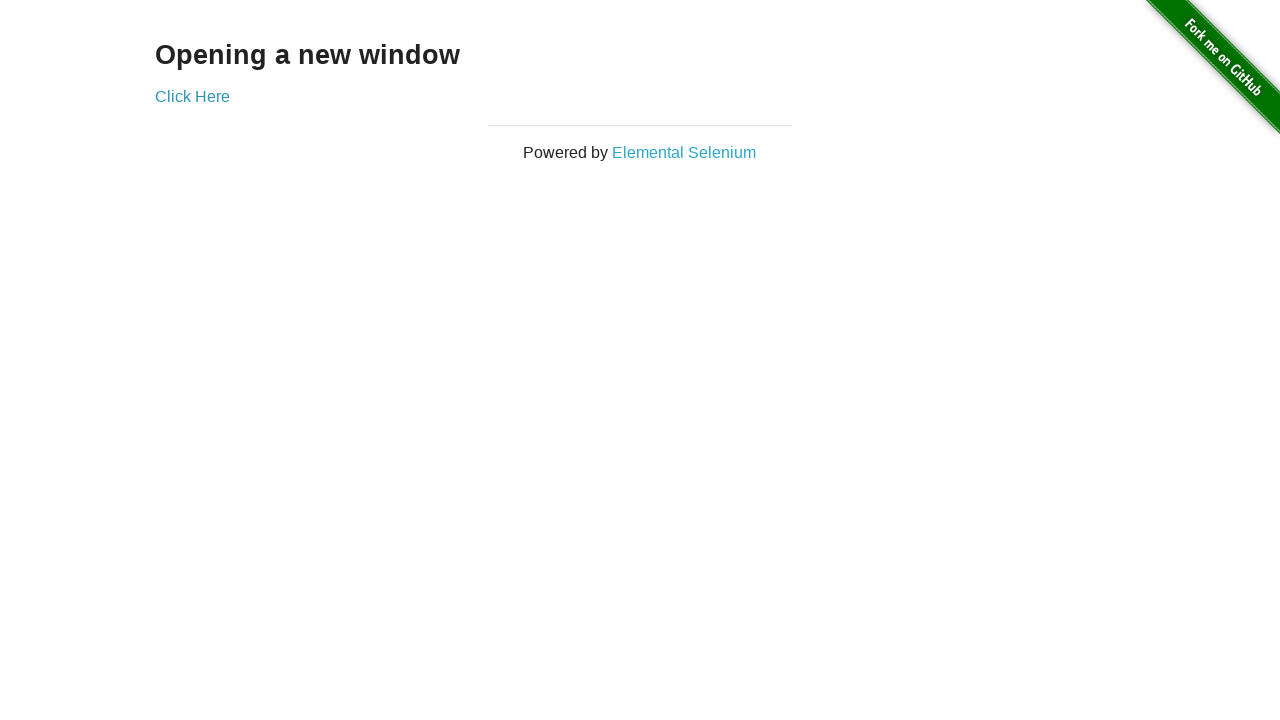

Captured new window/page object
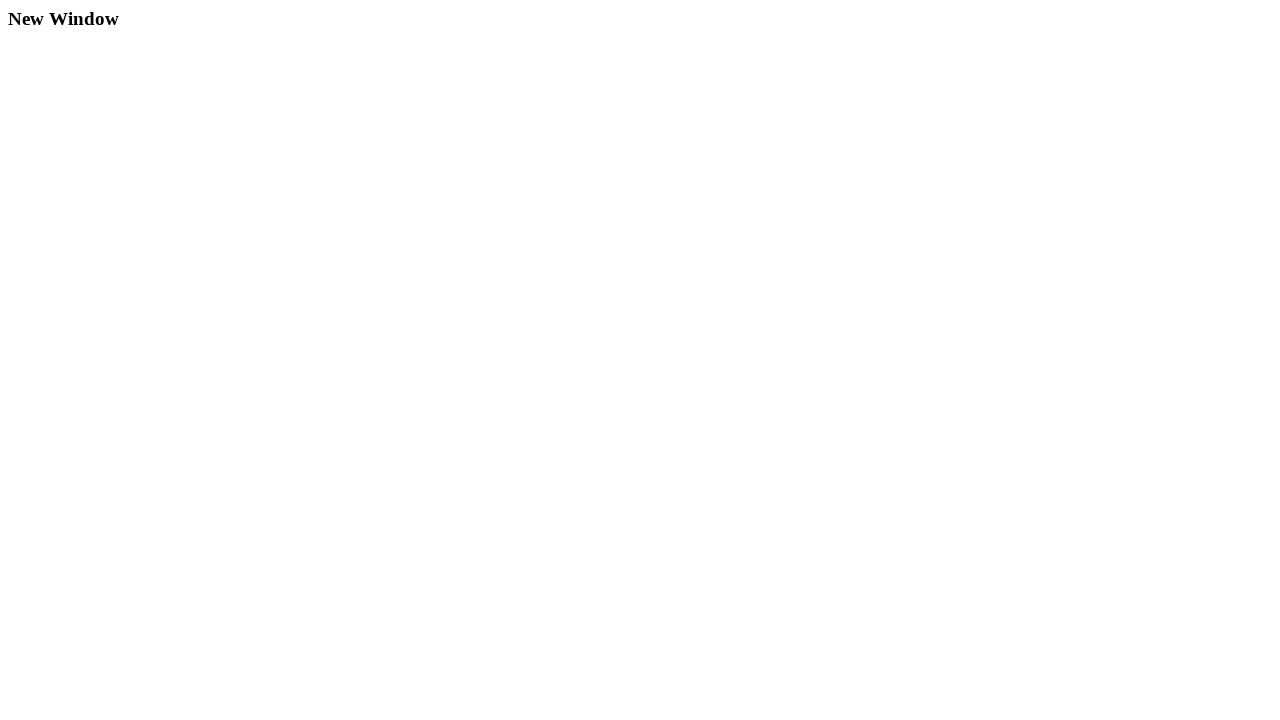

New window finished loading
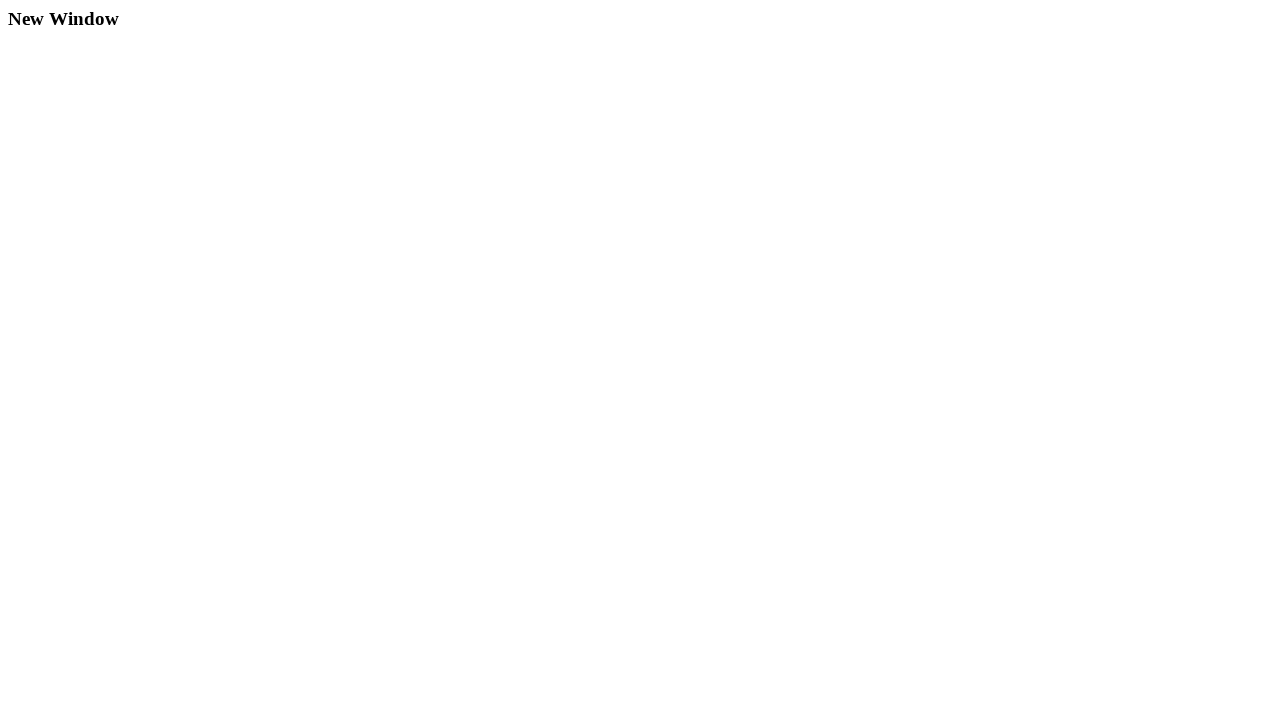

Printed new window URL
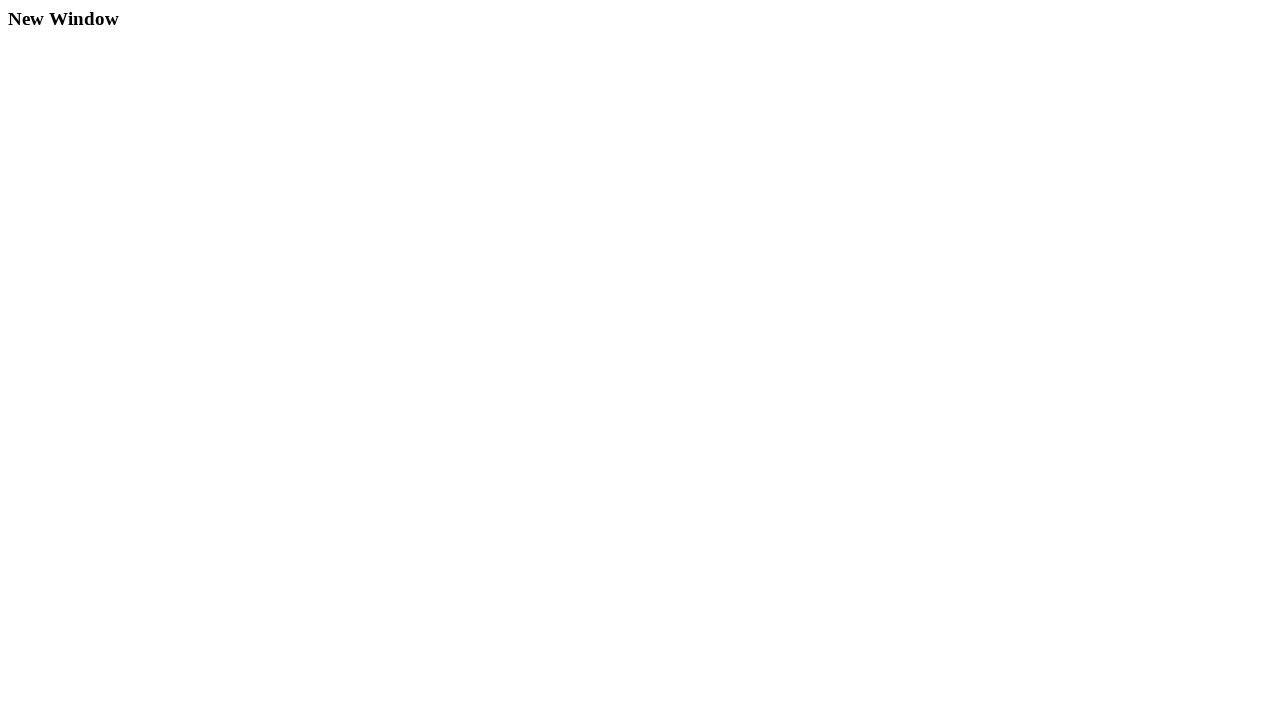

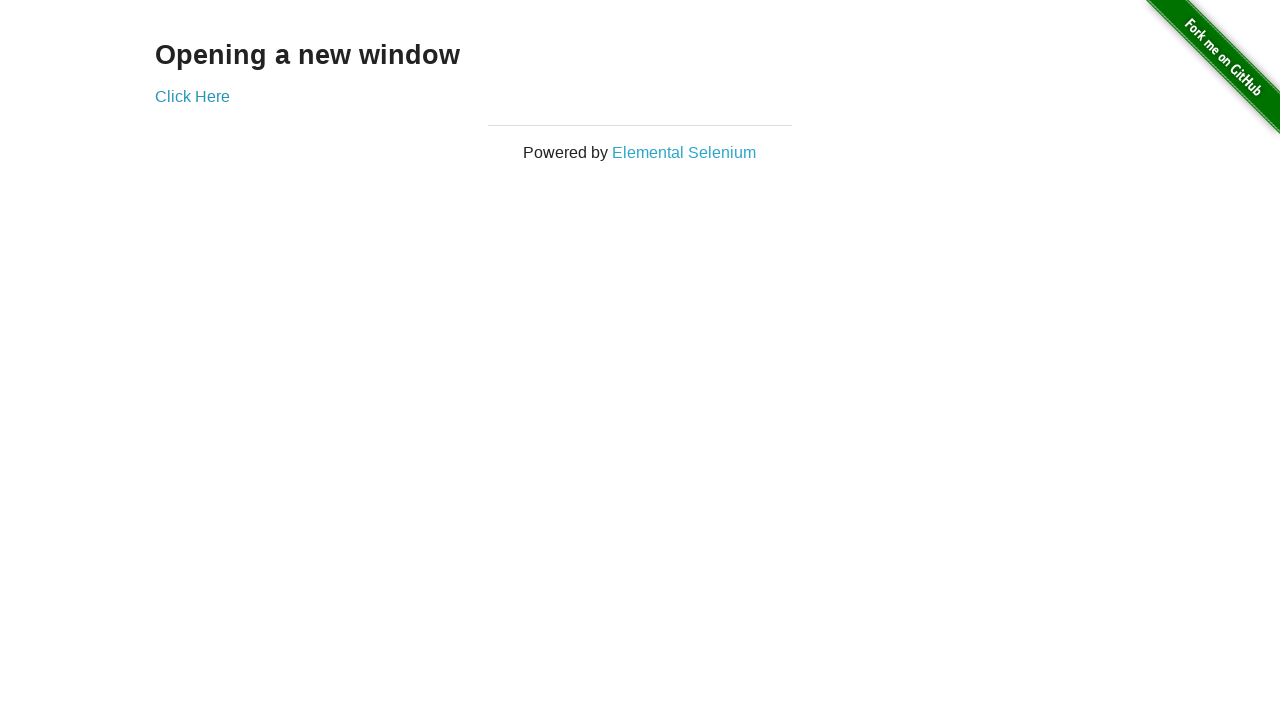